Tests the search functionality by clicking the search button, entering a search term, and clicking on a search result link

Starting URL: https://playwright.dev/

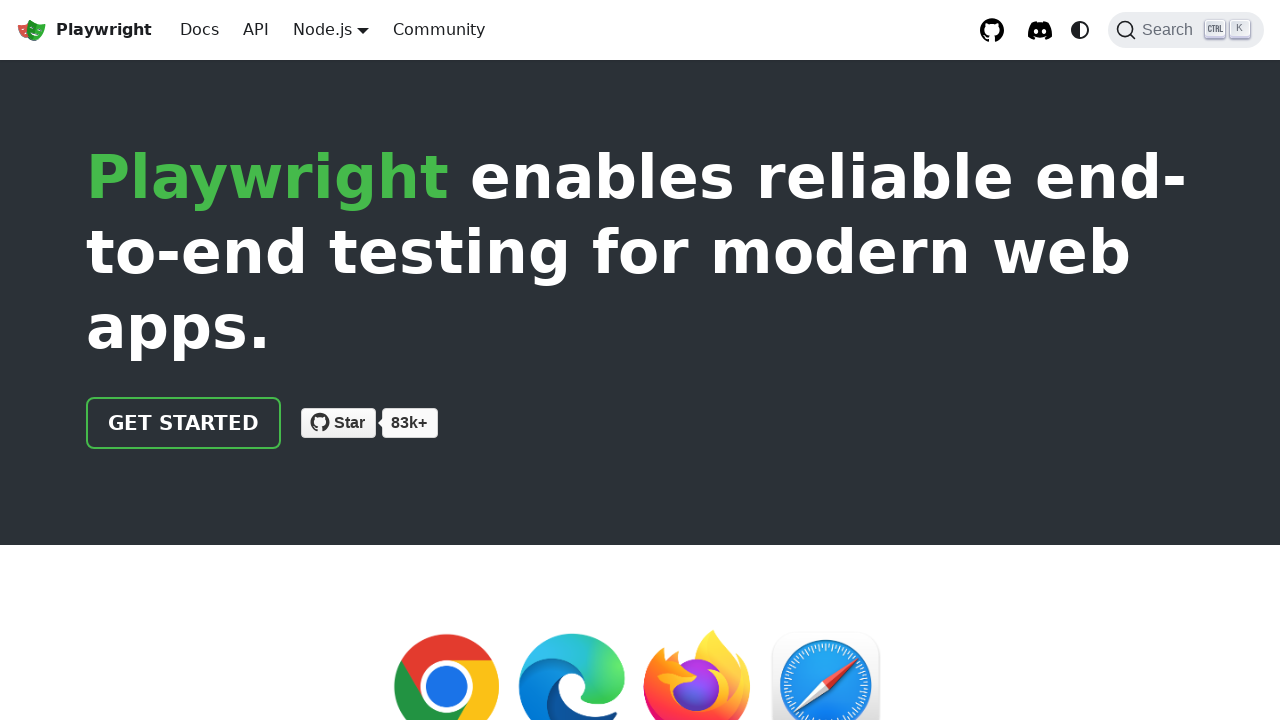

Clicked search button at (1186, 30) on internal:role=button[name="Search"i]
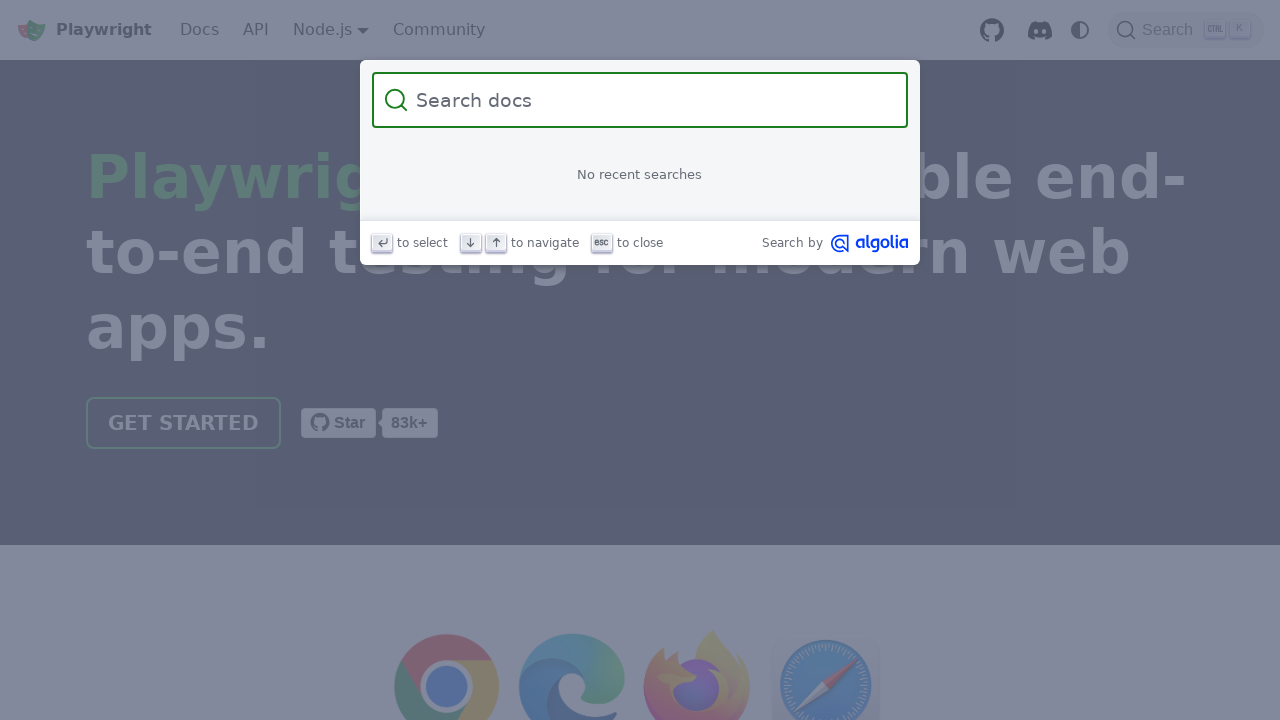

Filled search box with 'locator' on internal:role=searchbox[name="Search"i]
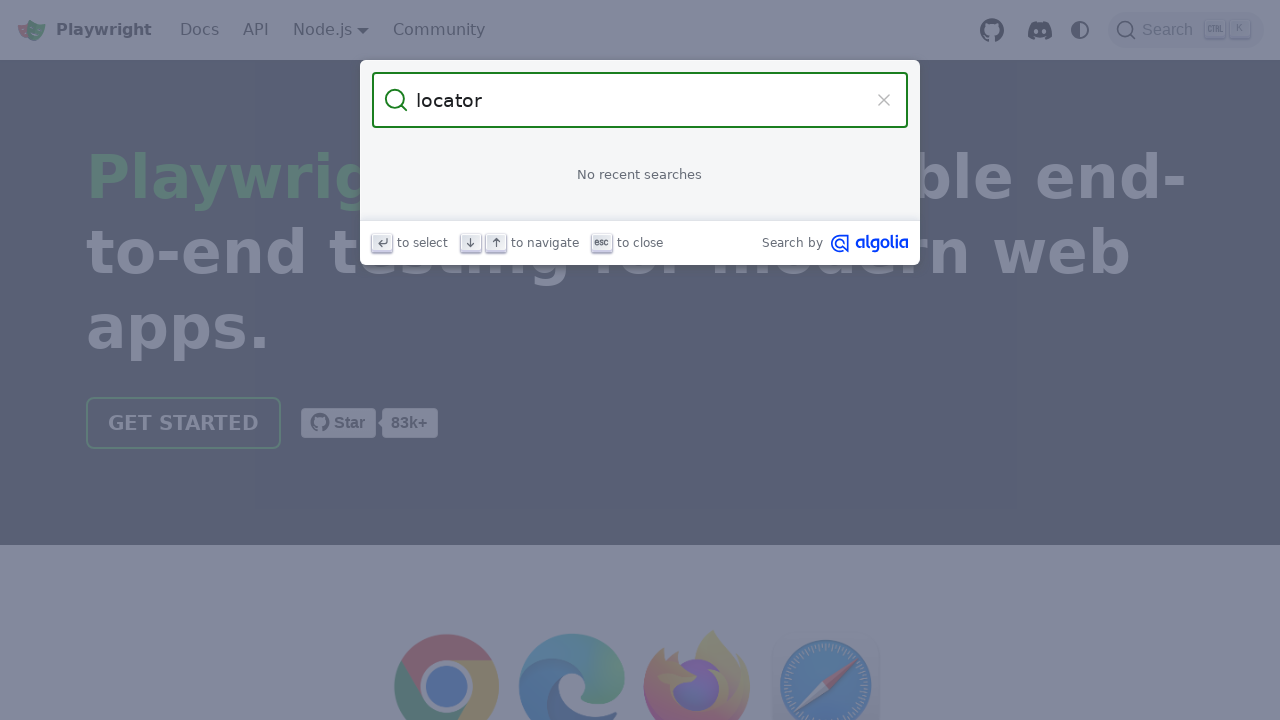

Clicked on Locators search result link at (640, 196) on internal:role=link[name="Locators"s]
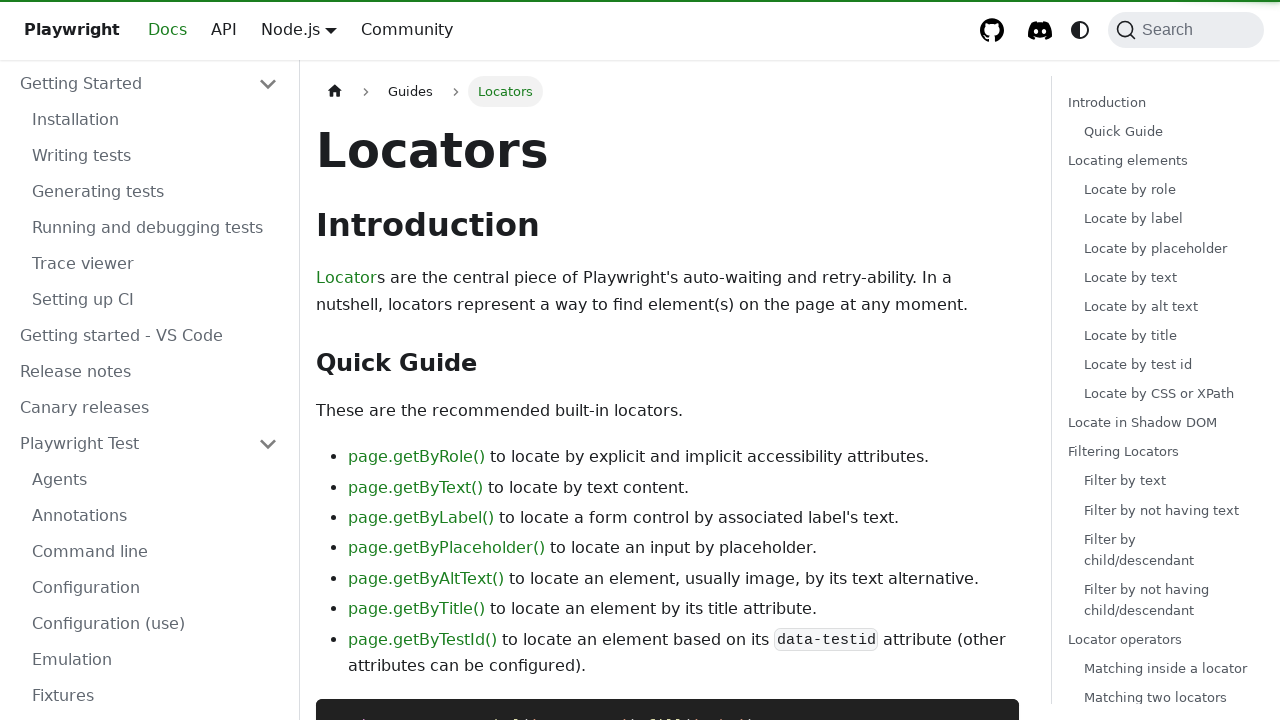

Page navigation completed and network idle
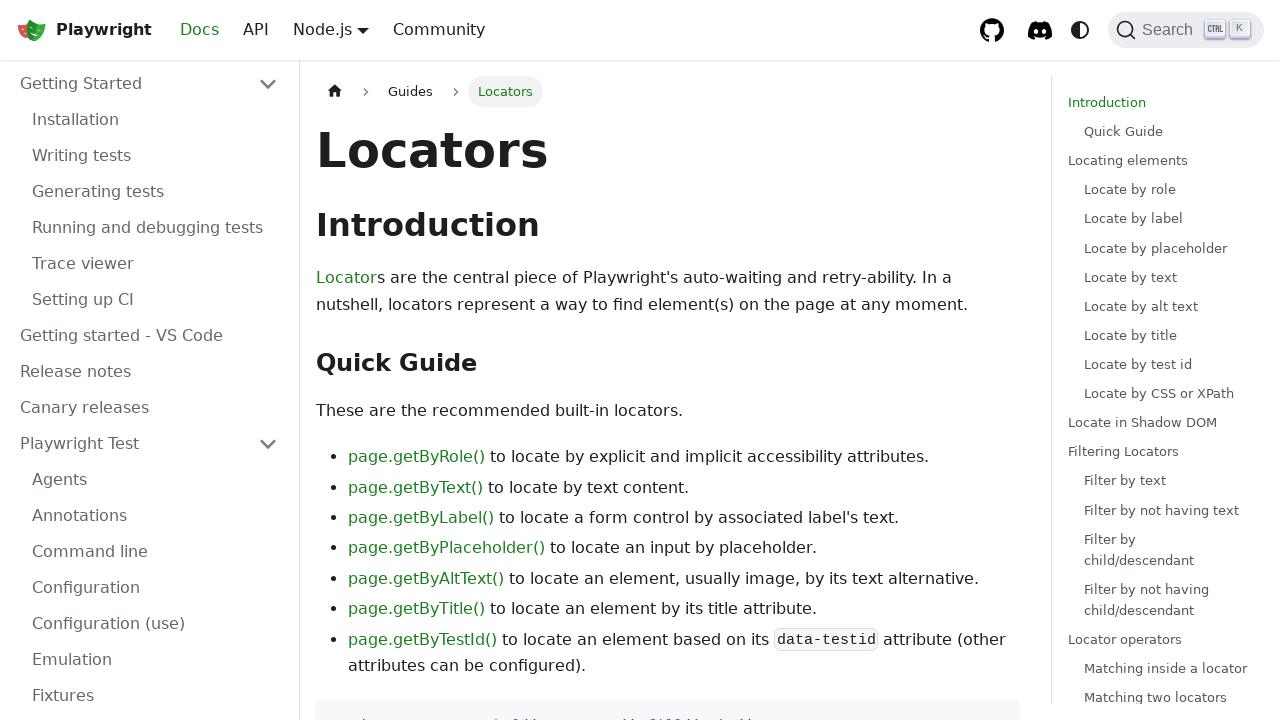

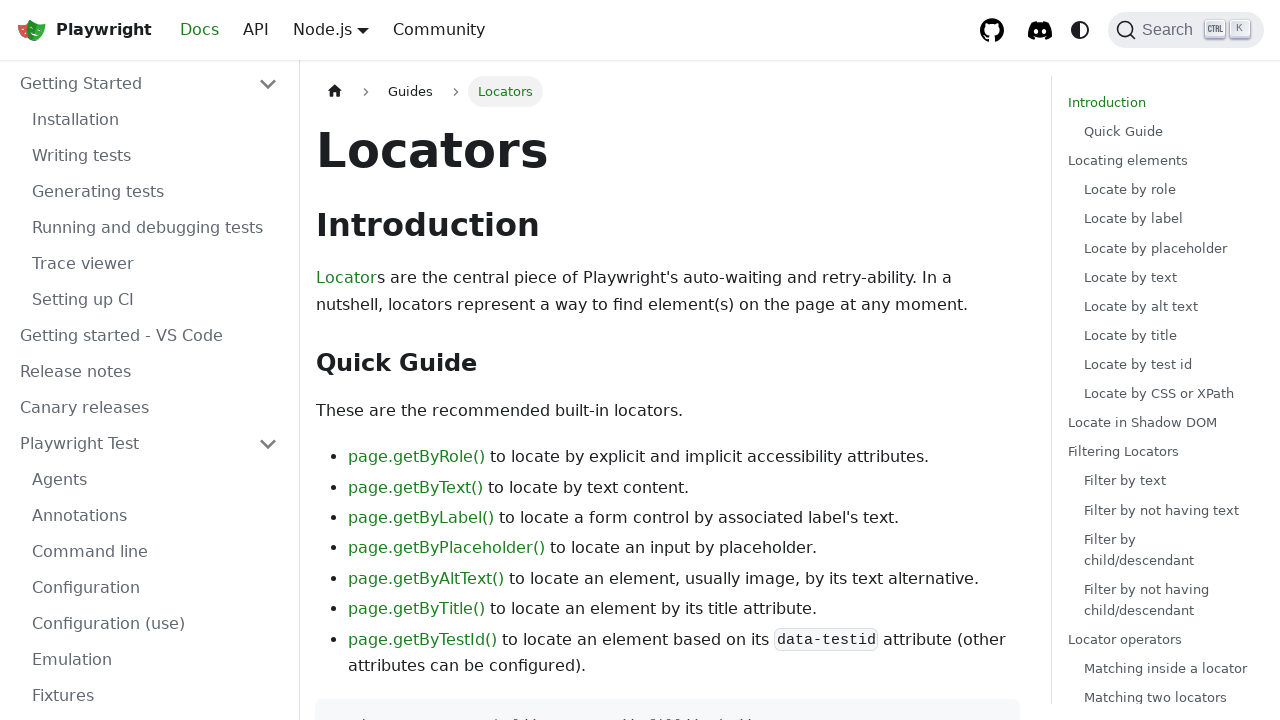